Tests hyperlink navigation and interacts with radio buttons and checkboxes on a practice page

Starting URL: https://letskodeit.teachable.com/p/practice

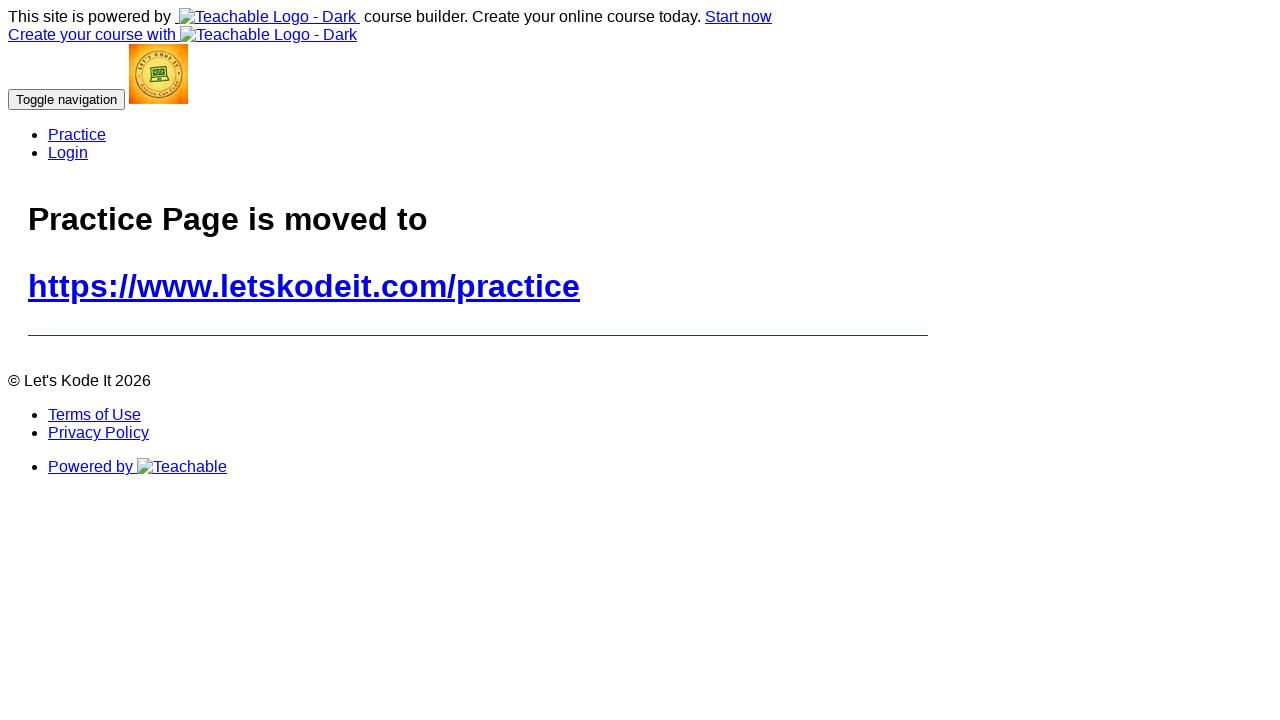

Clicked on the header link at (304, 286) on xpath=//div/h1/a
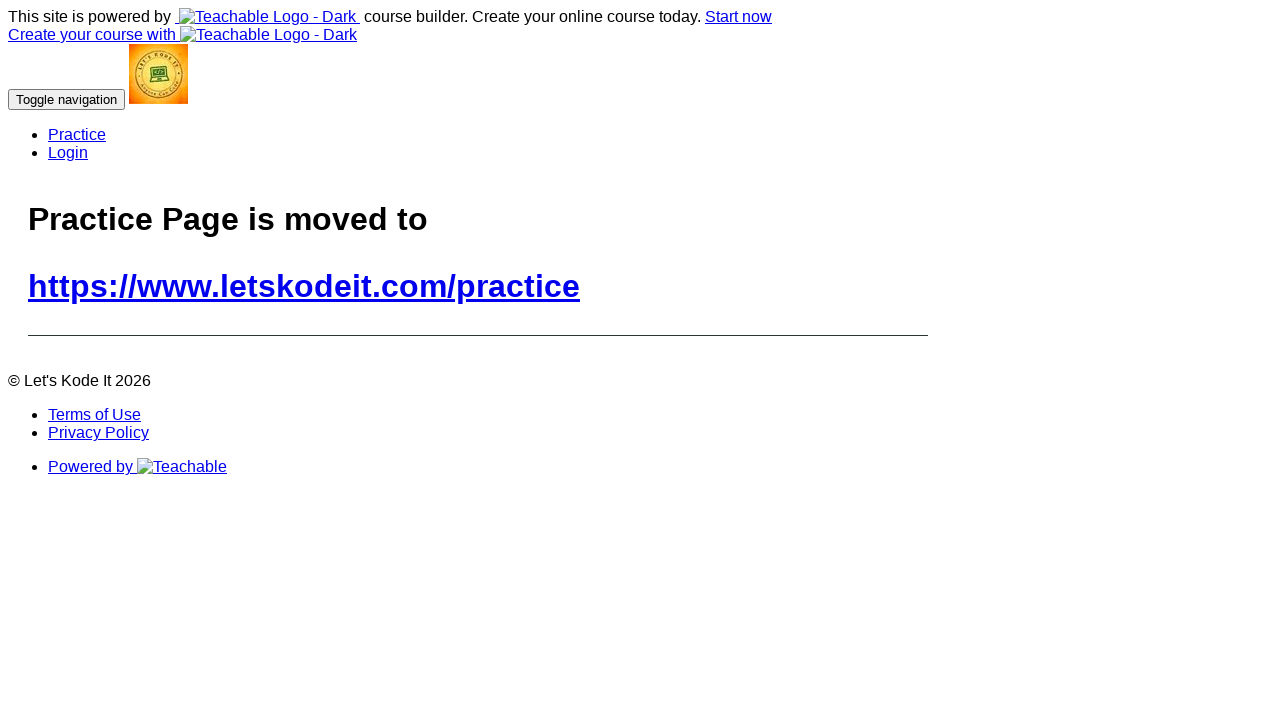

Selected Benz radio button at (89, 285) on #benzradio
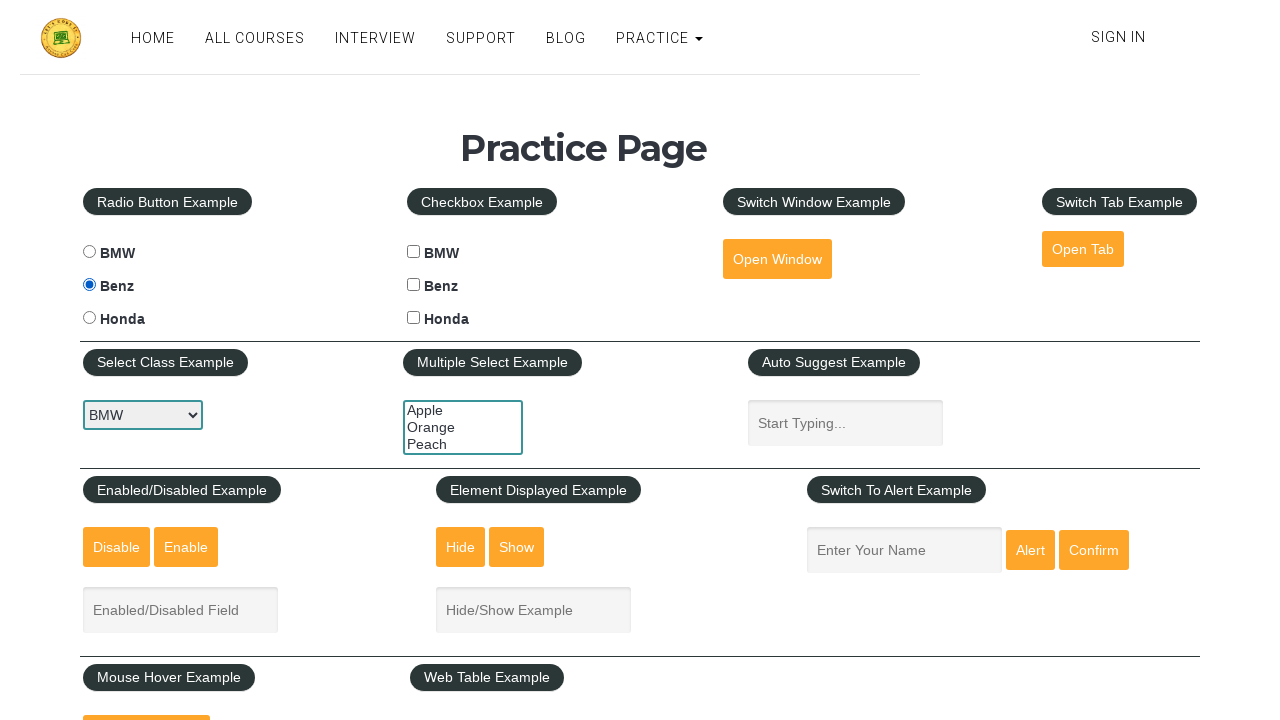

Checked the Benz checkbox at (414, 285) on #benzcheck
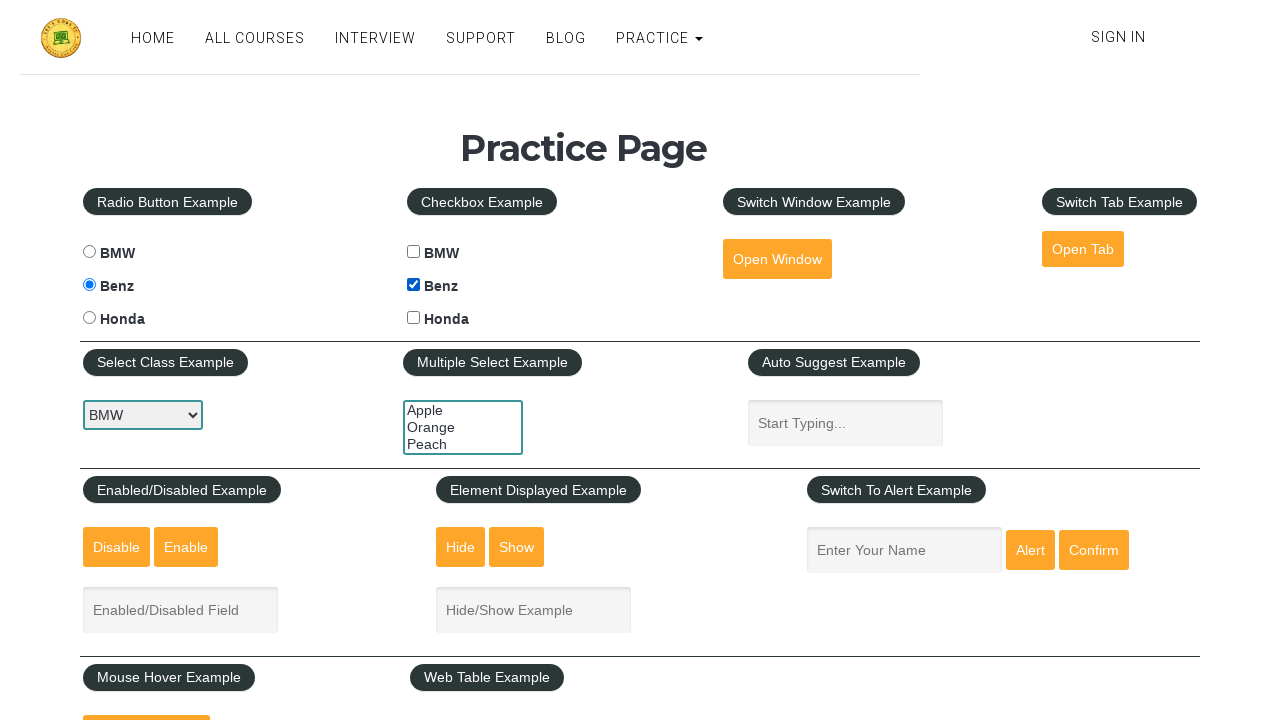

Verified that Benz checkbox is selected
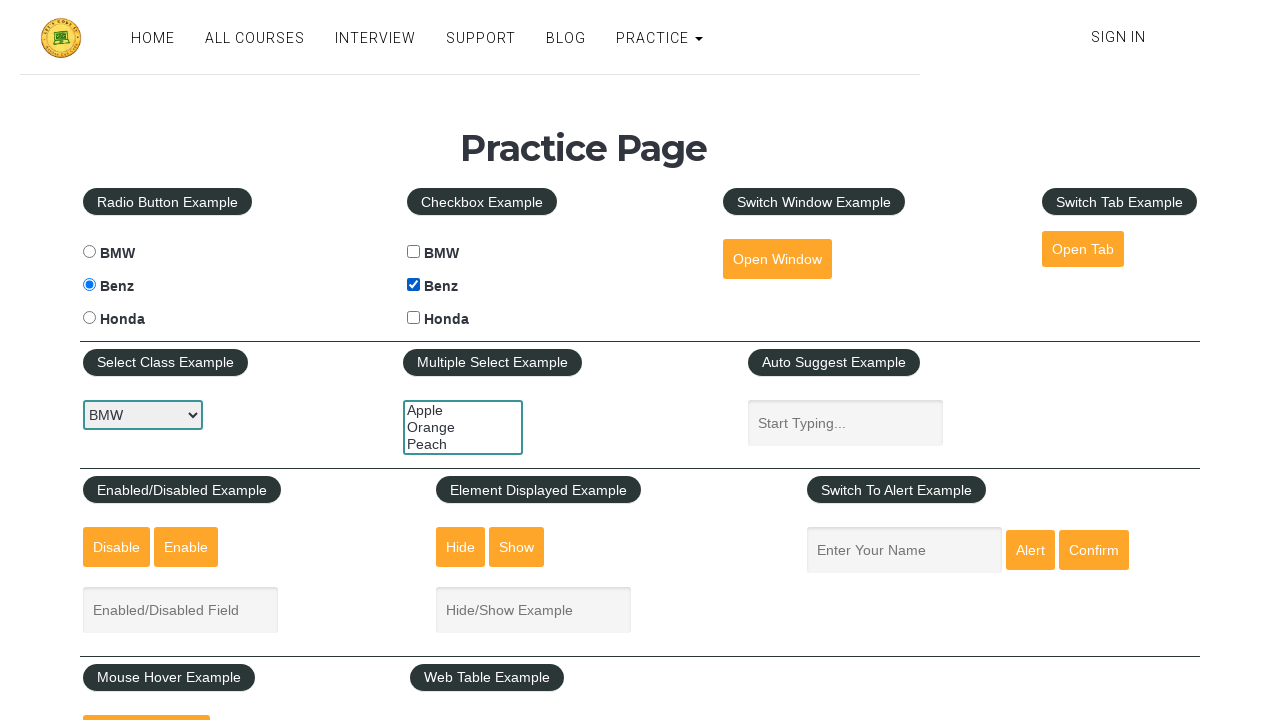

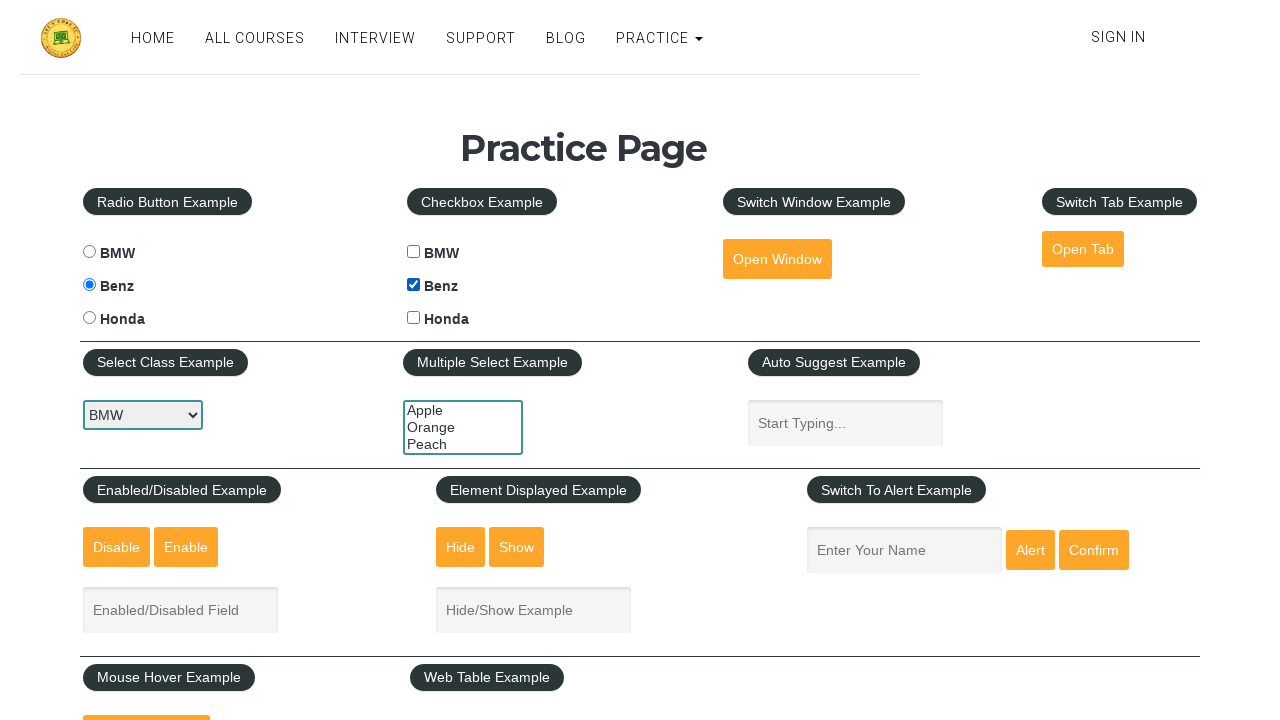